Tests radio button selection on Singapore Airlines booking page by switching between "Book flights" and "Redeem flights" options

Starting URL: https://www.singaporeair.com/en_UK/in/home#/book/bookflight

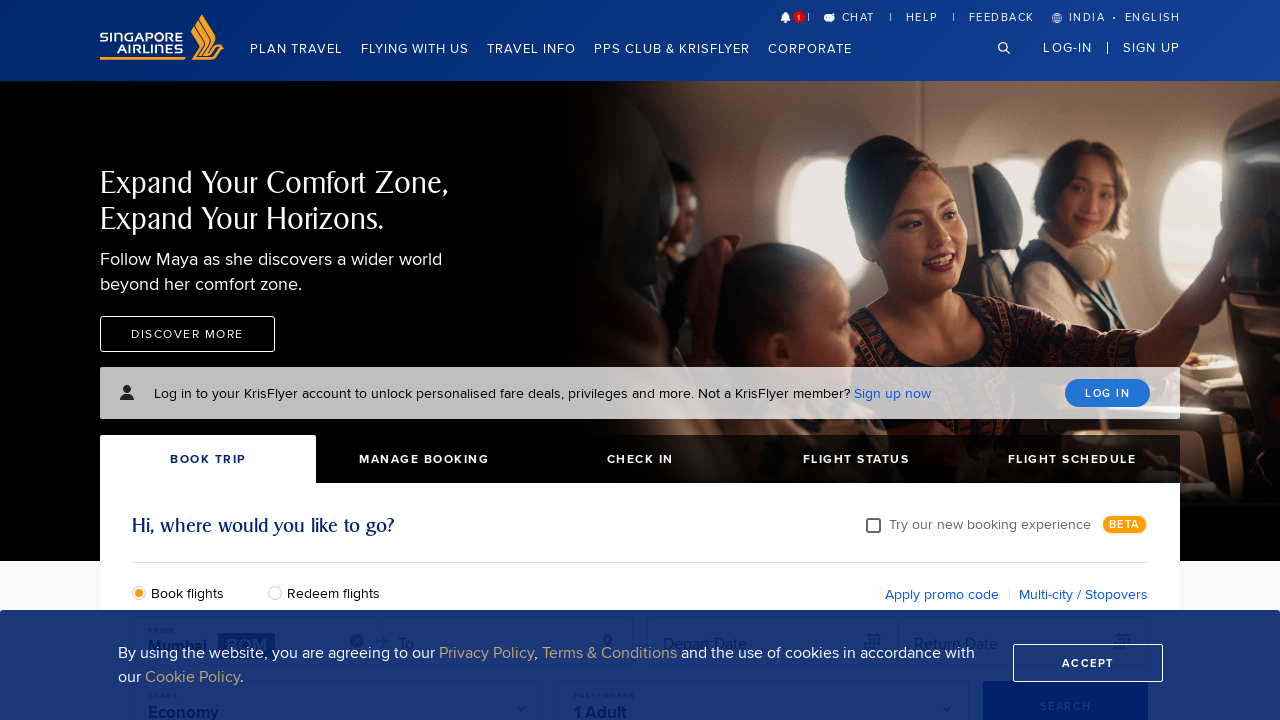

Waited for 'Redeem flights' radio button to be available
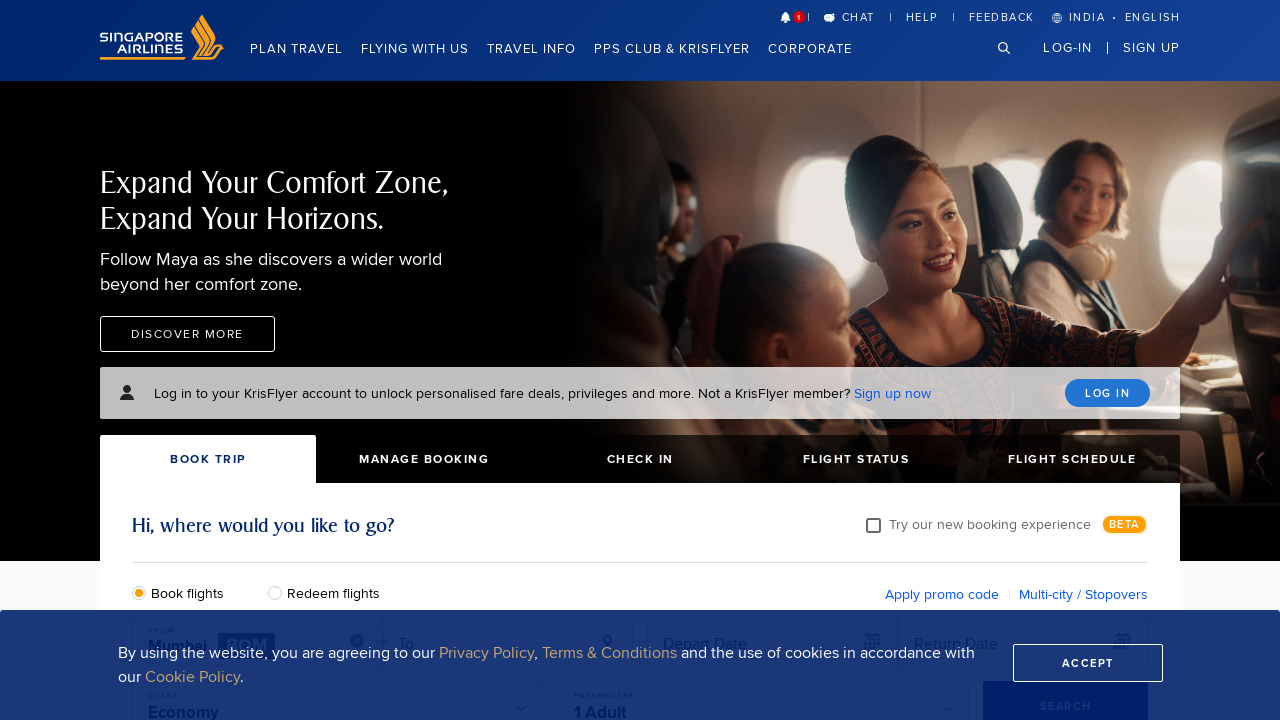

Clicked 'Redeem flights' radio button at (280, 592) on #redeemFlights
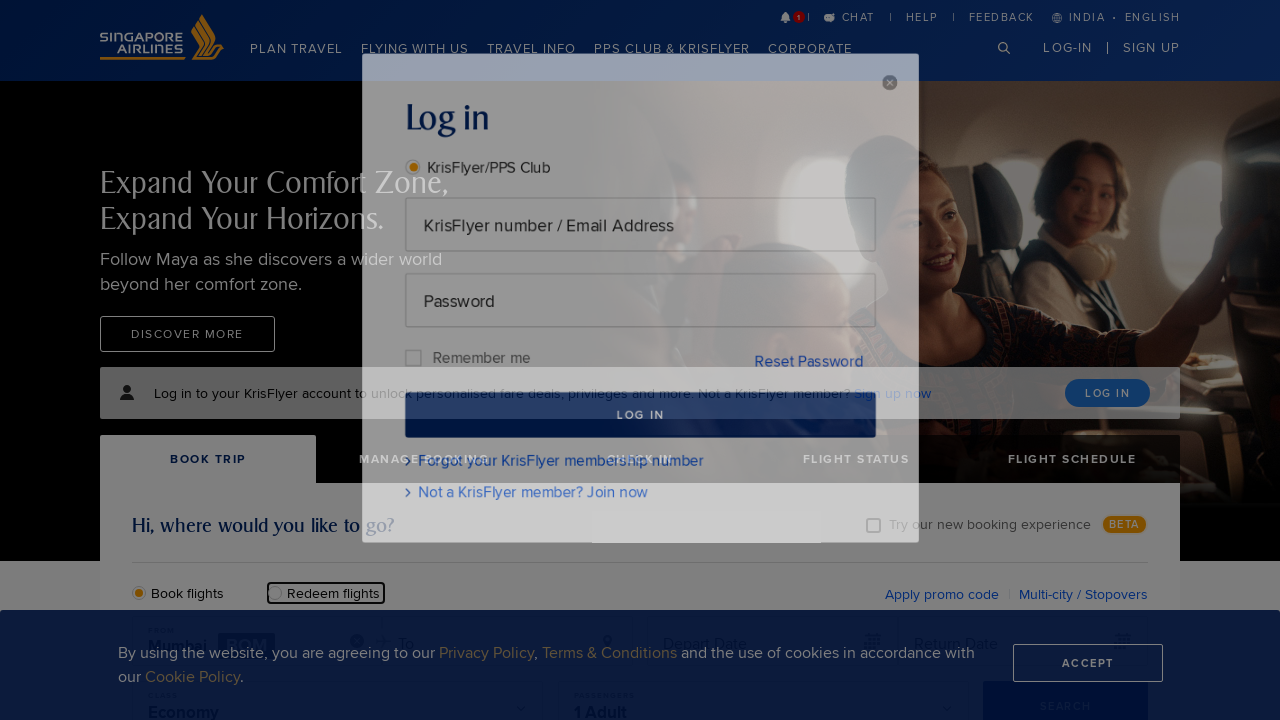

Located 'Book flights' radio button element
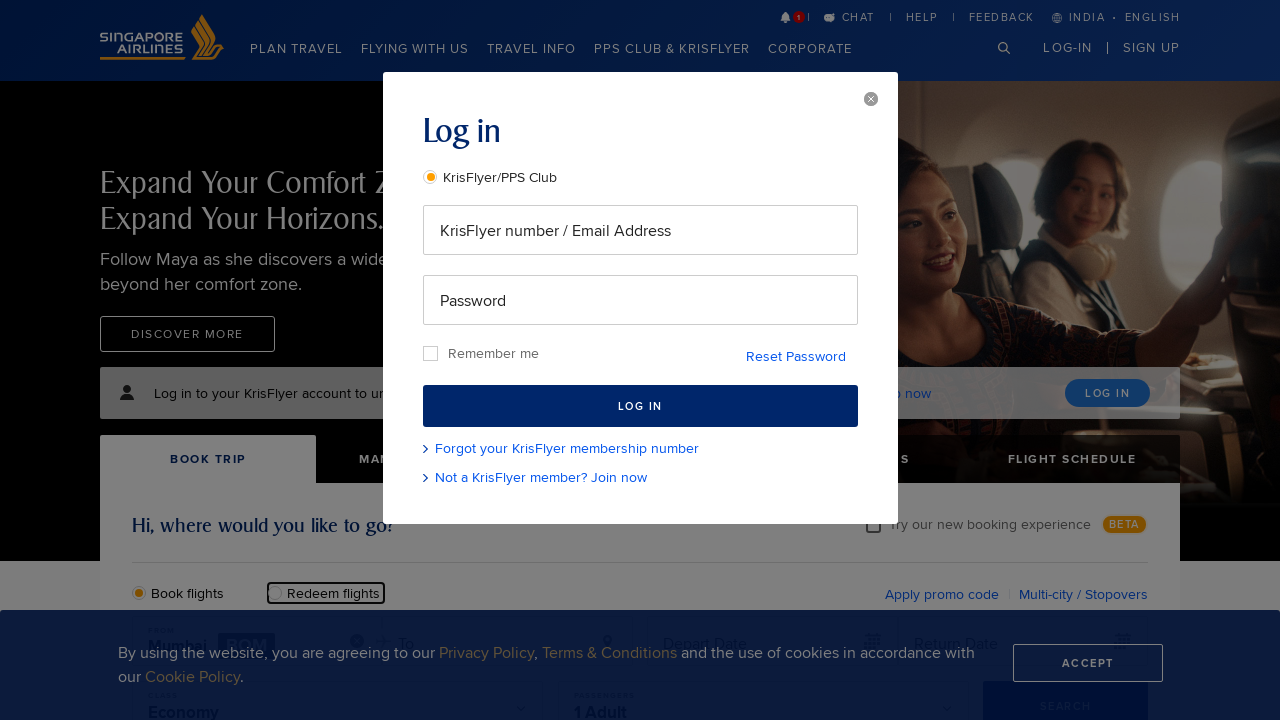

Located 'Redeem flights' radio button element
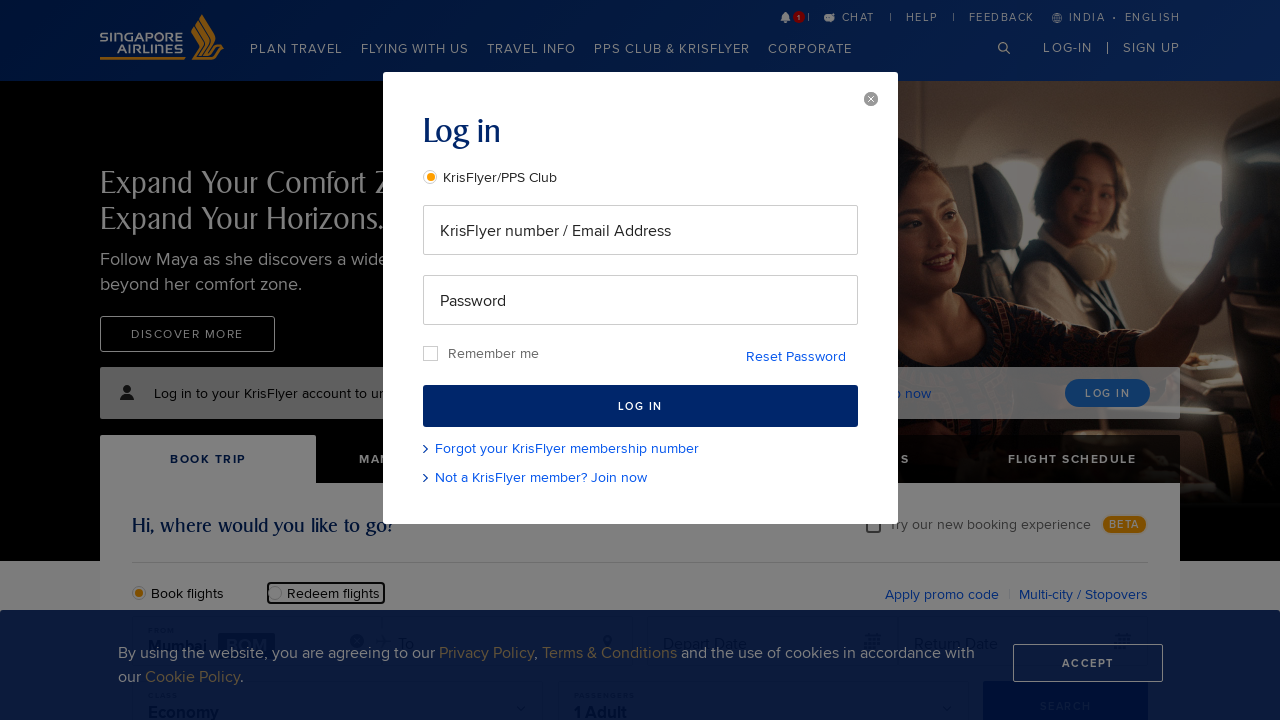

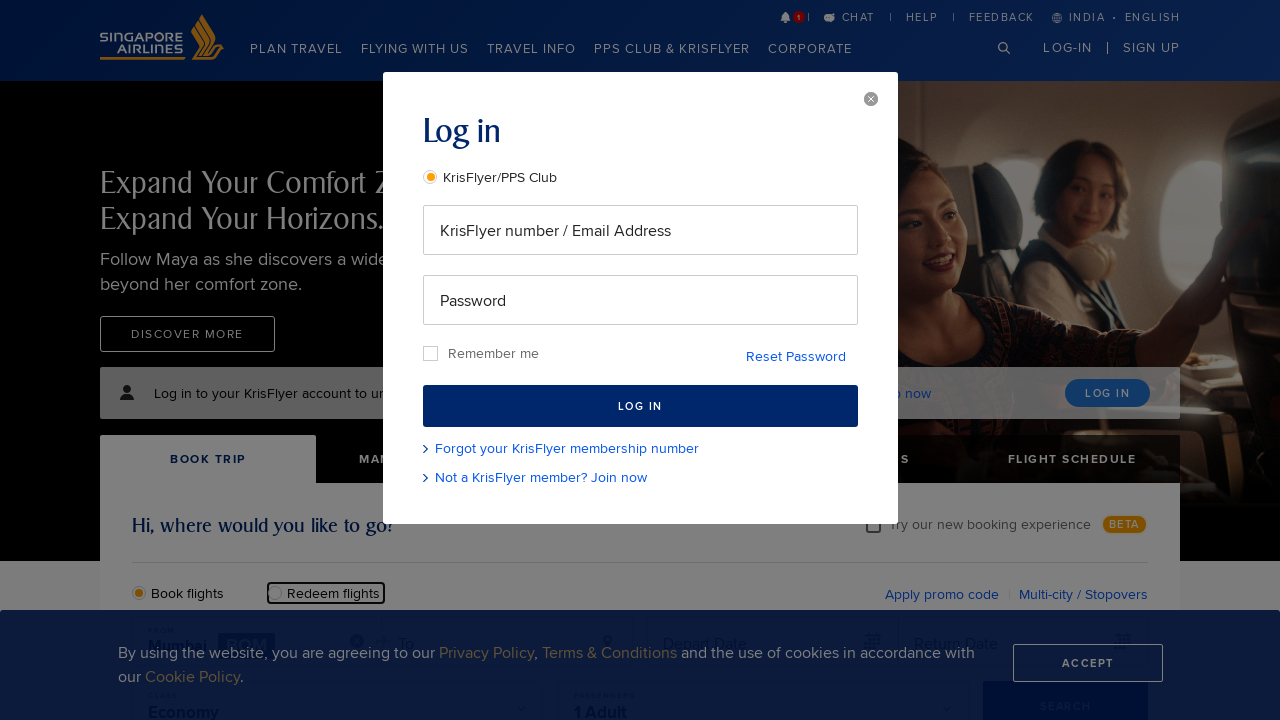